Tests the location search functionality on Swiggy by entering a location query in the location input field

Starting URL: https://www.swiggy.com/

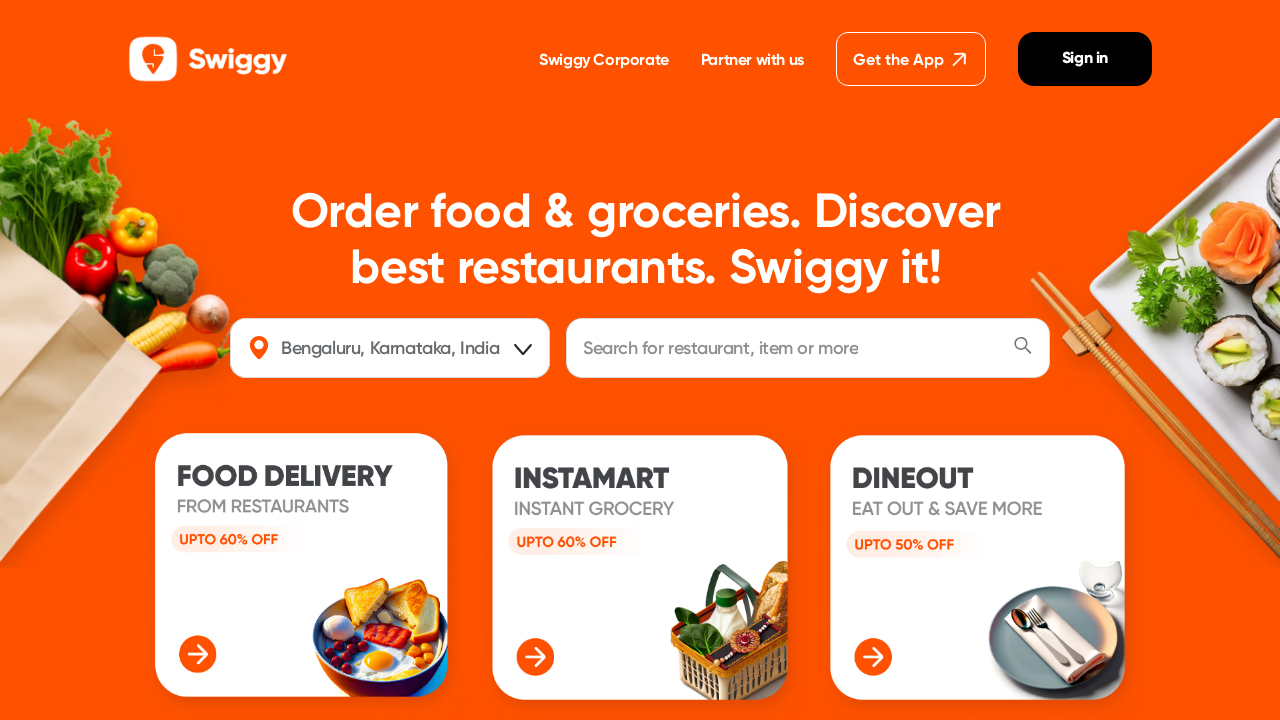

Filled location search field with 'KFC' on #location
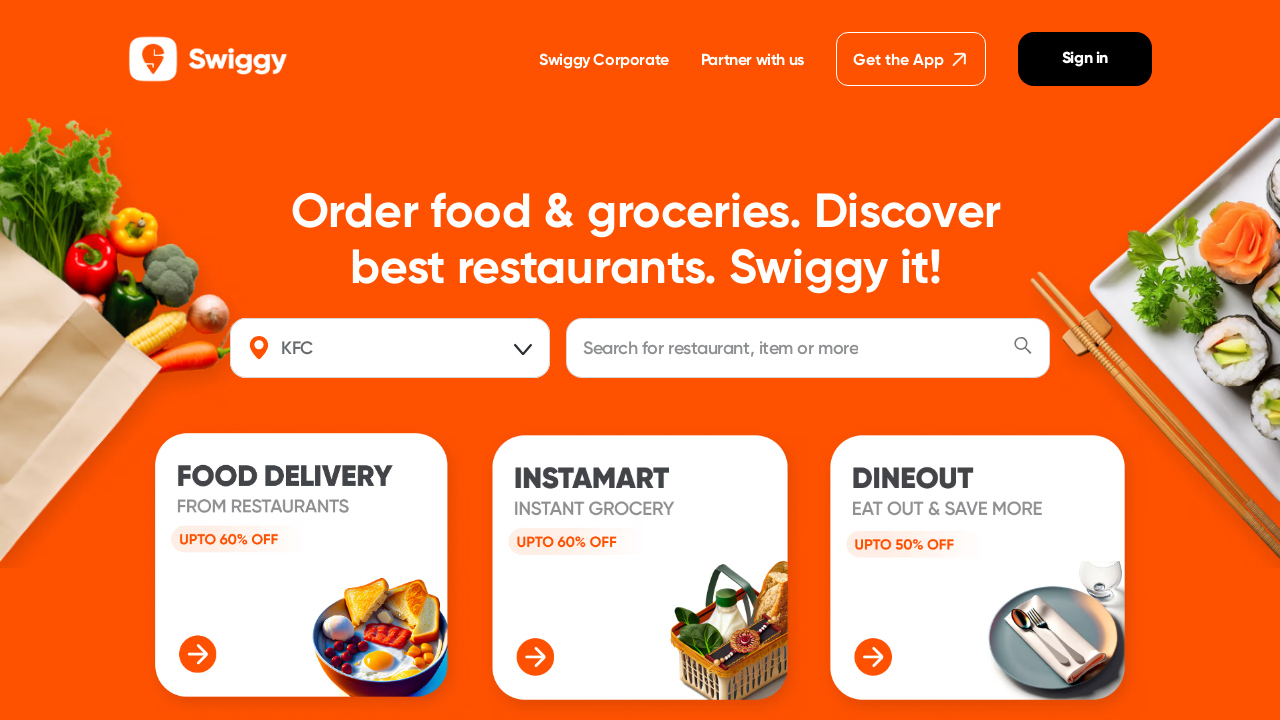

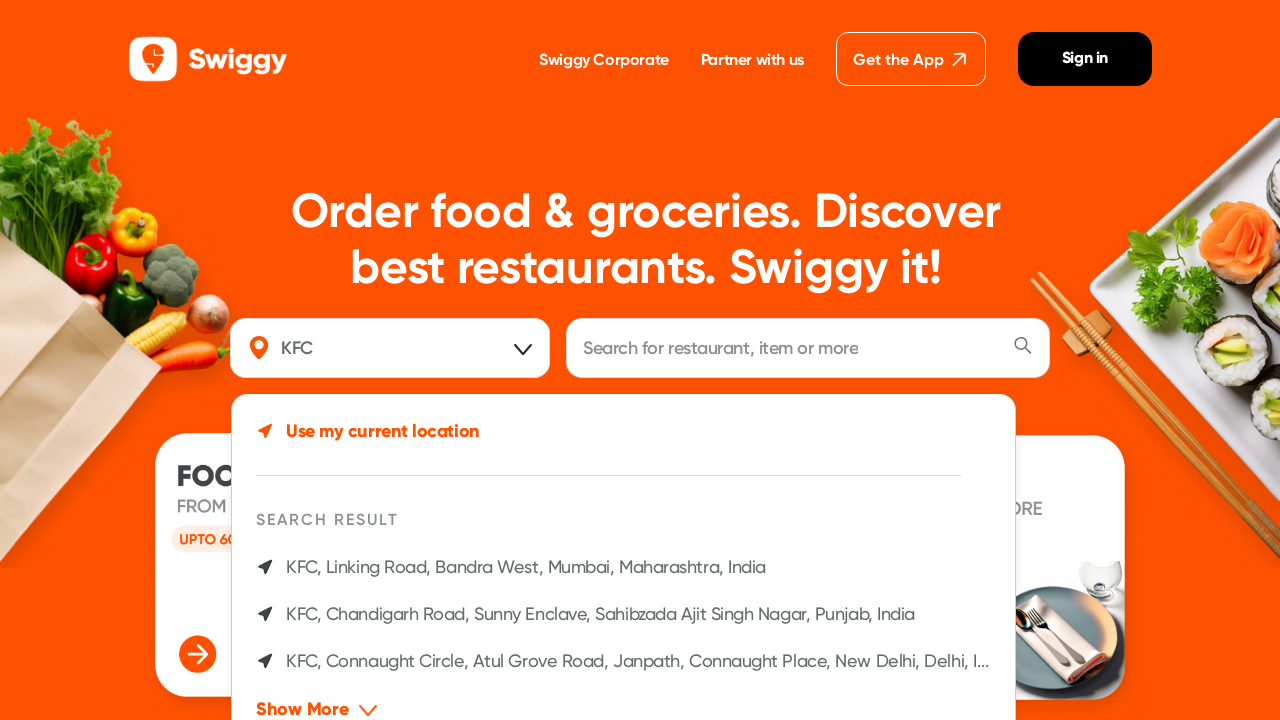